Tests dynamic controls functionality by clicking an enable button, waiting for an input field to become interactive, and then typing text into it.

Starting URL: https://the-internet.herokuapp.com/dynamic_controls

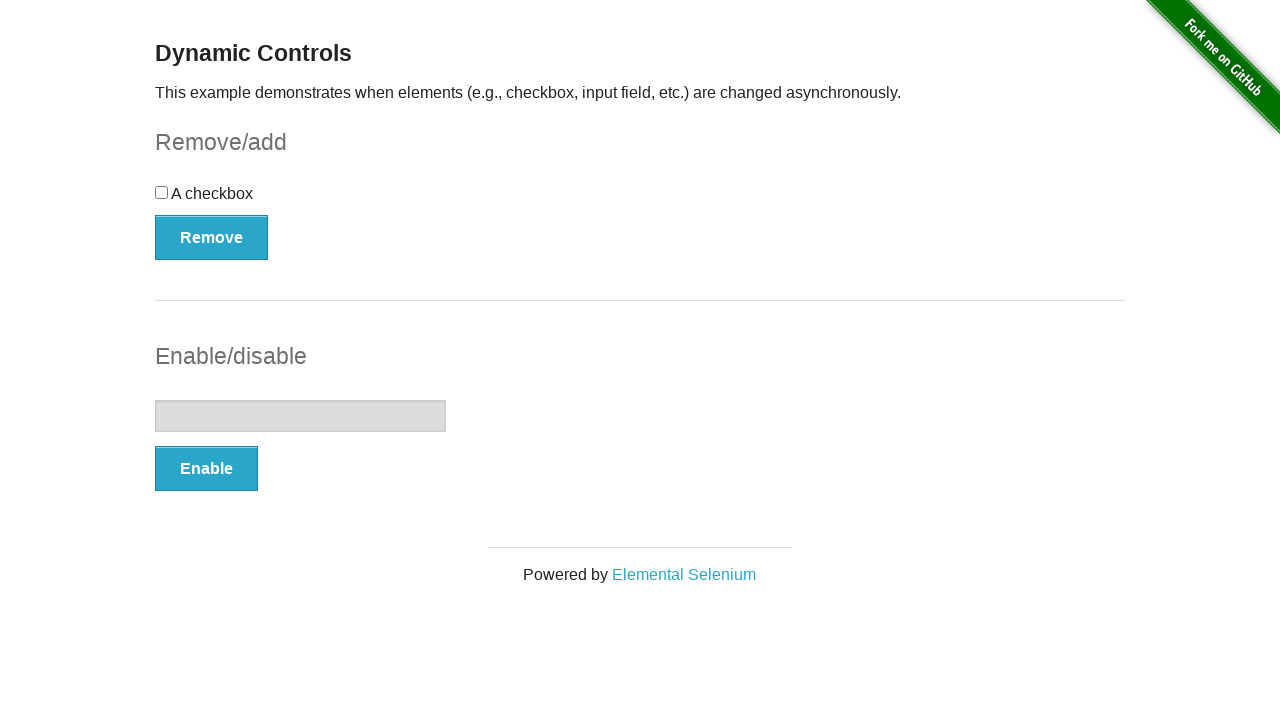

Clicked enable button in input-example form at (206, 469) on xpath=//form[@id='input-example']/button
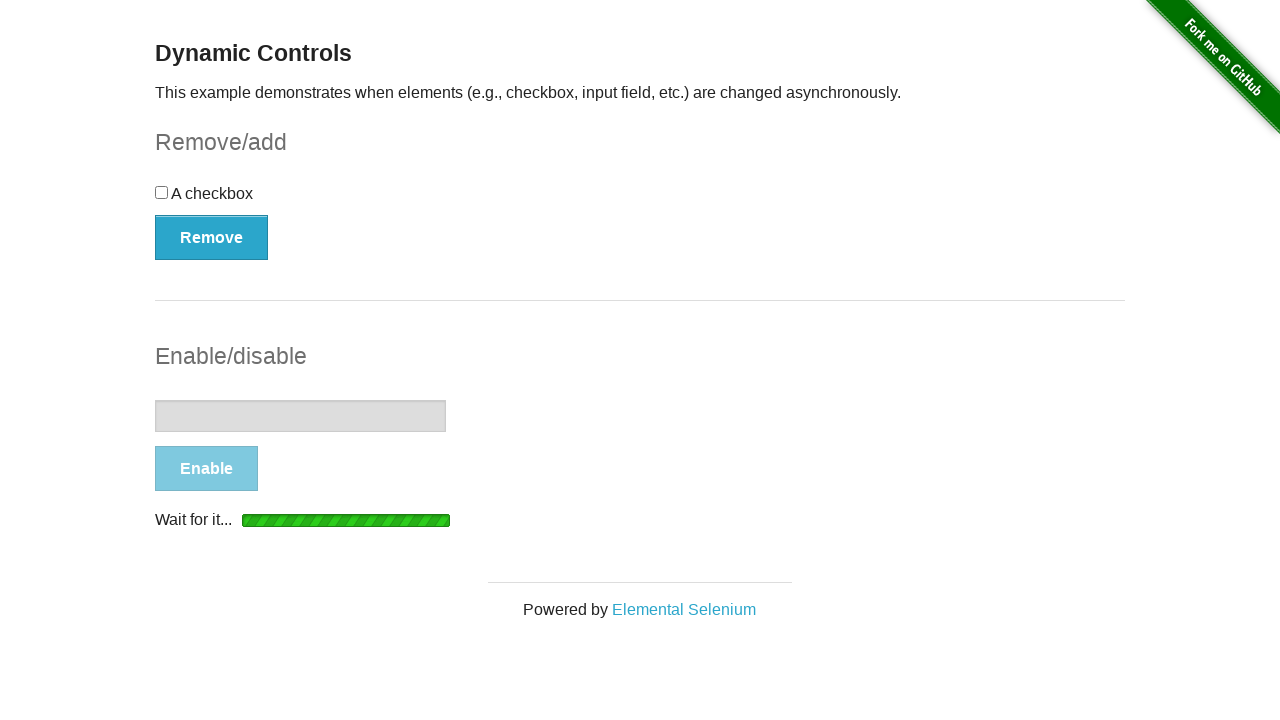

Text input field became visible
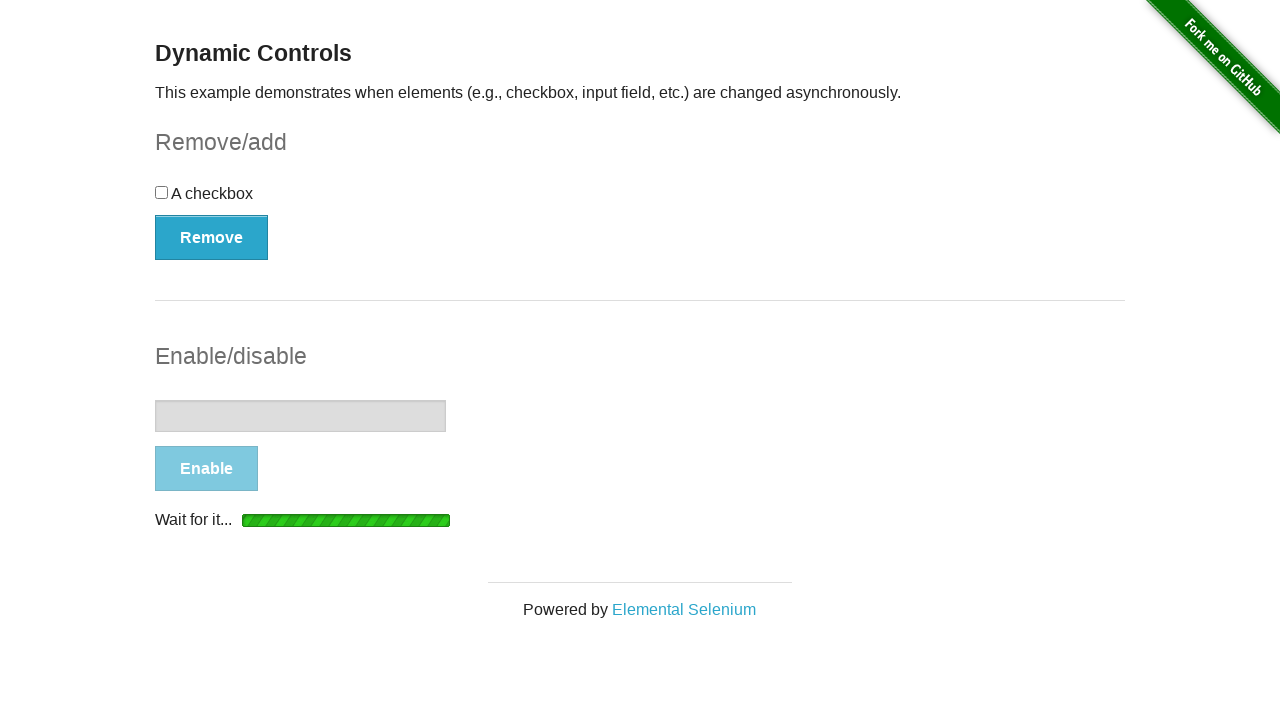

Text input field became attached to DOM
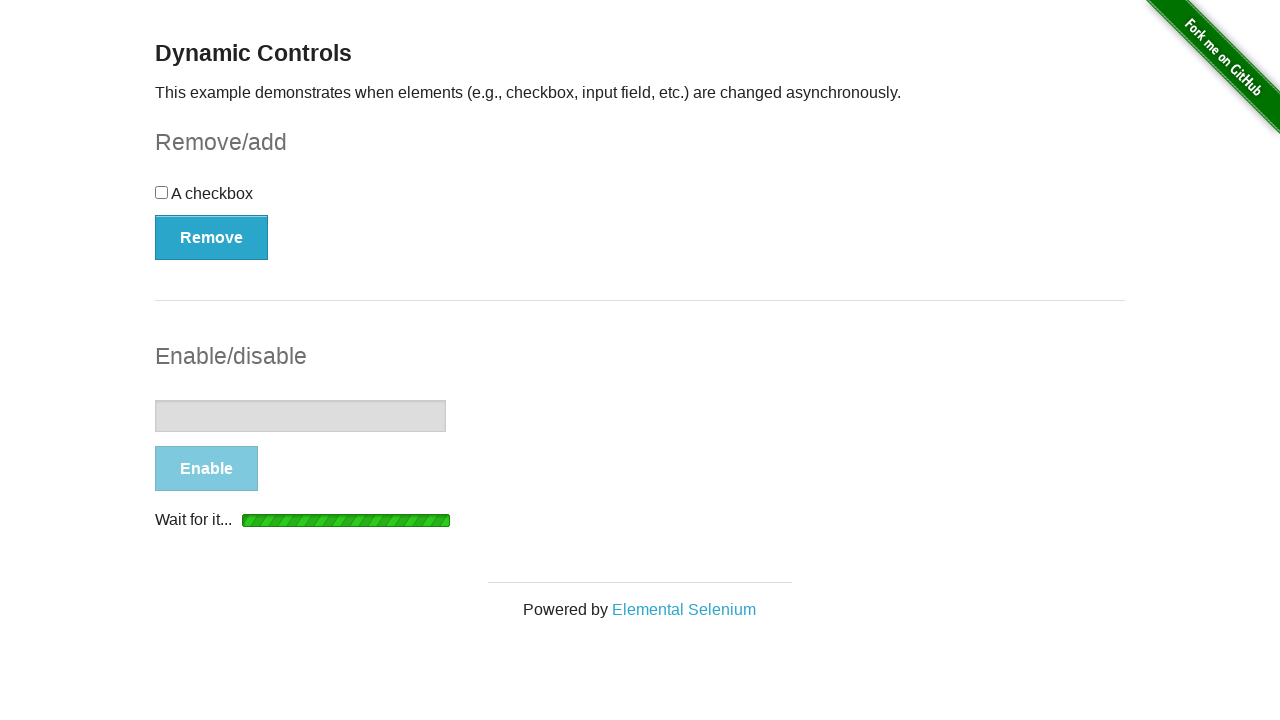

Typed 'Hello world' into the enabled text input field on input[type='text']
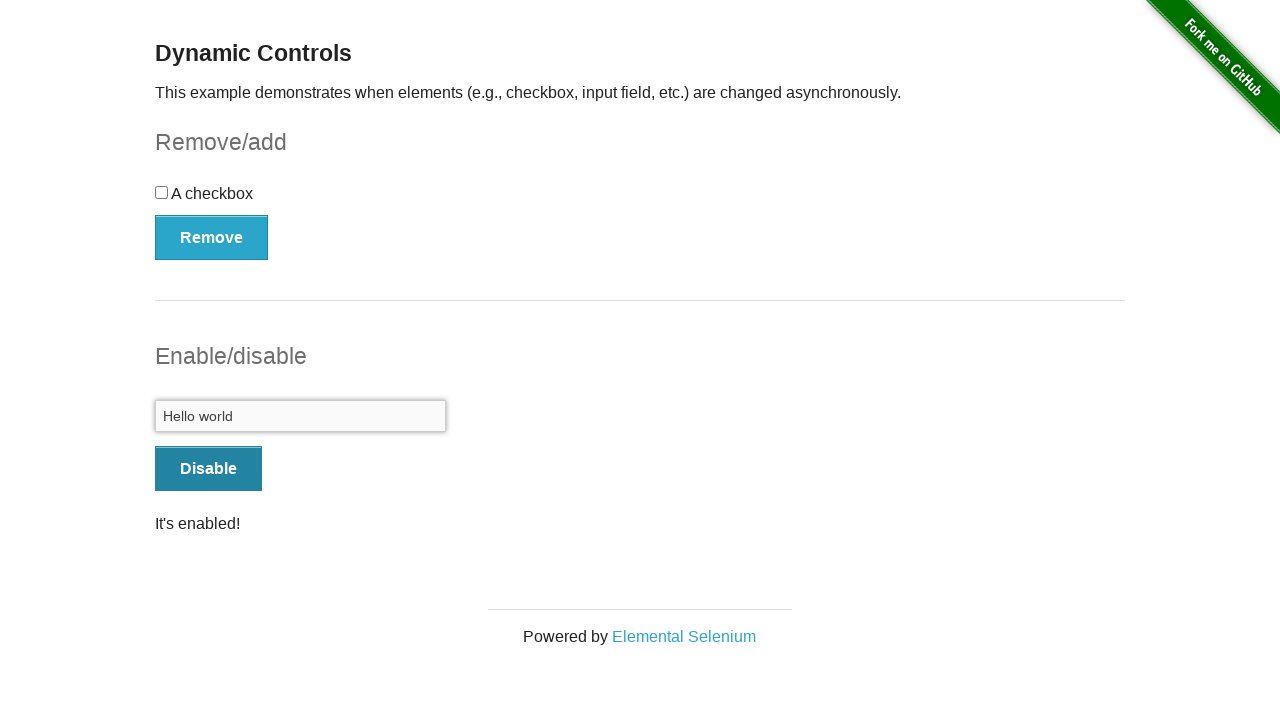

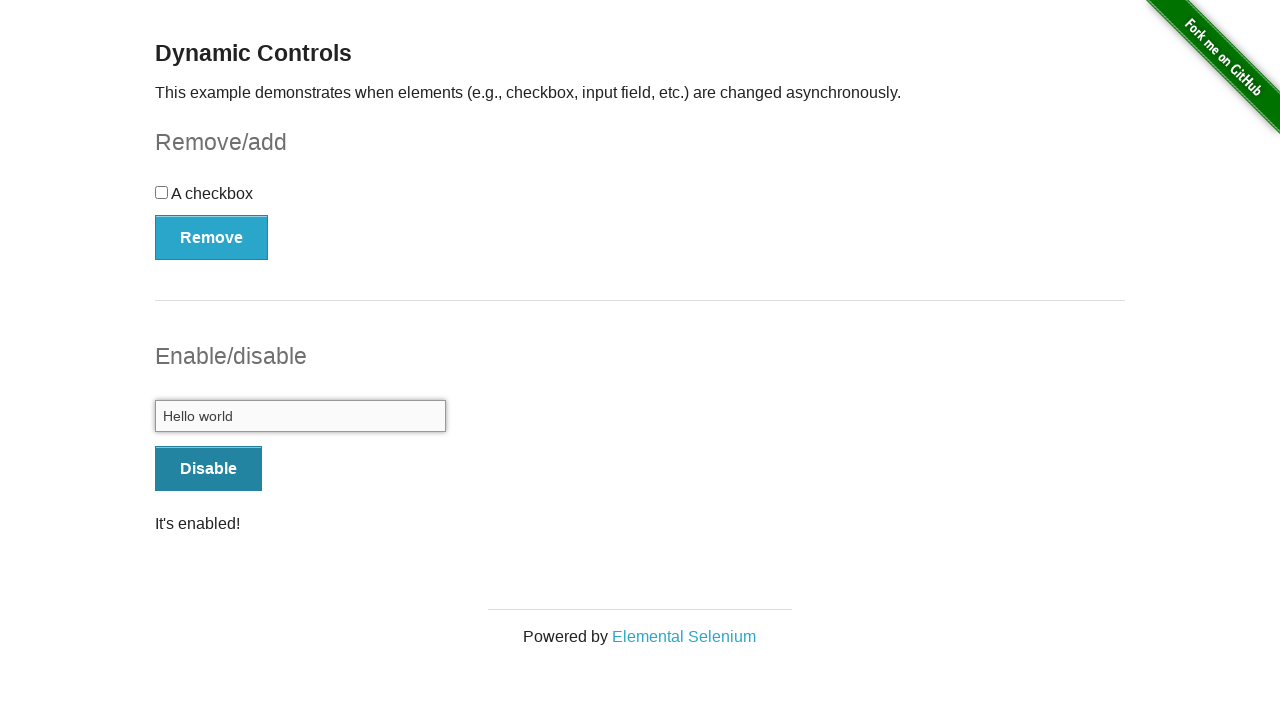